Navigates to mortgage calculator website, scrolls to the share button and clicks it

Starting URL: https://www.mortgagecalculator.org

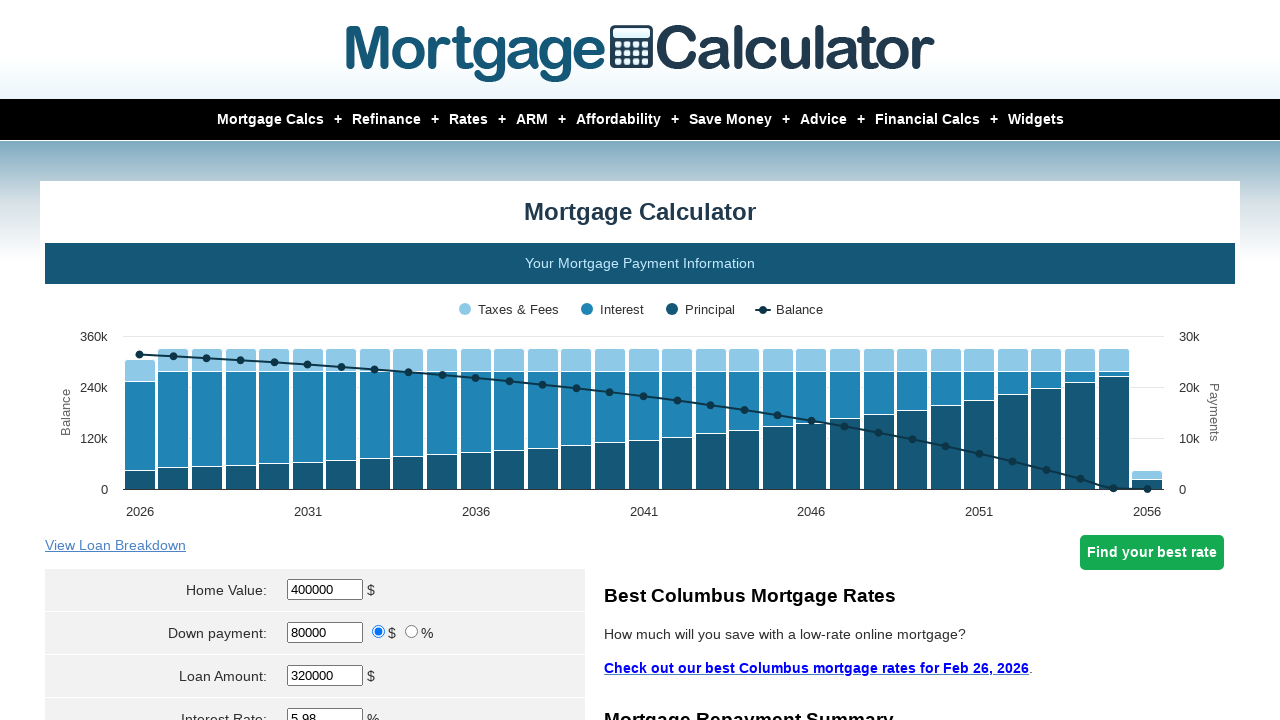

Navigated to mortgage calculator website
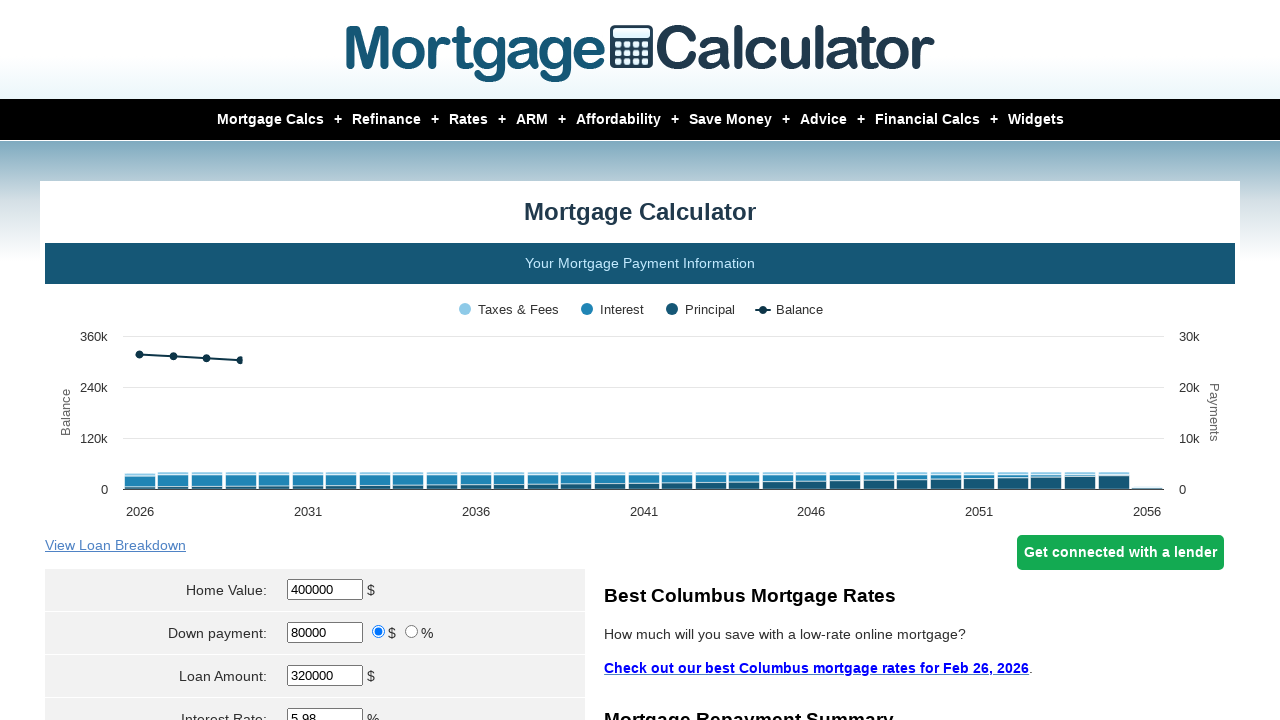

Scrolled down 800 pixels
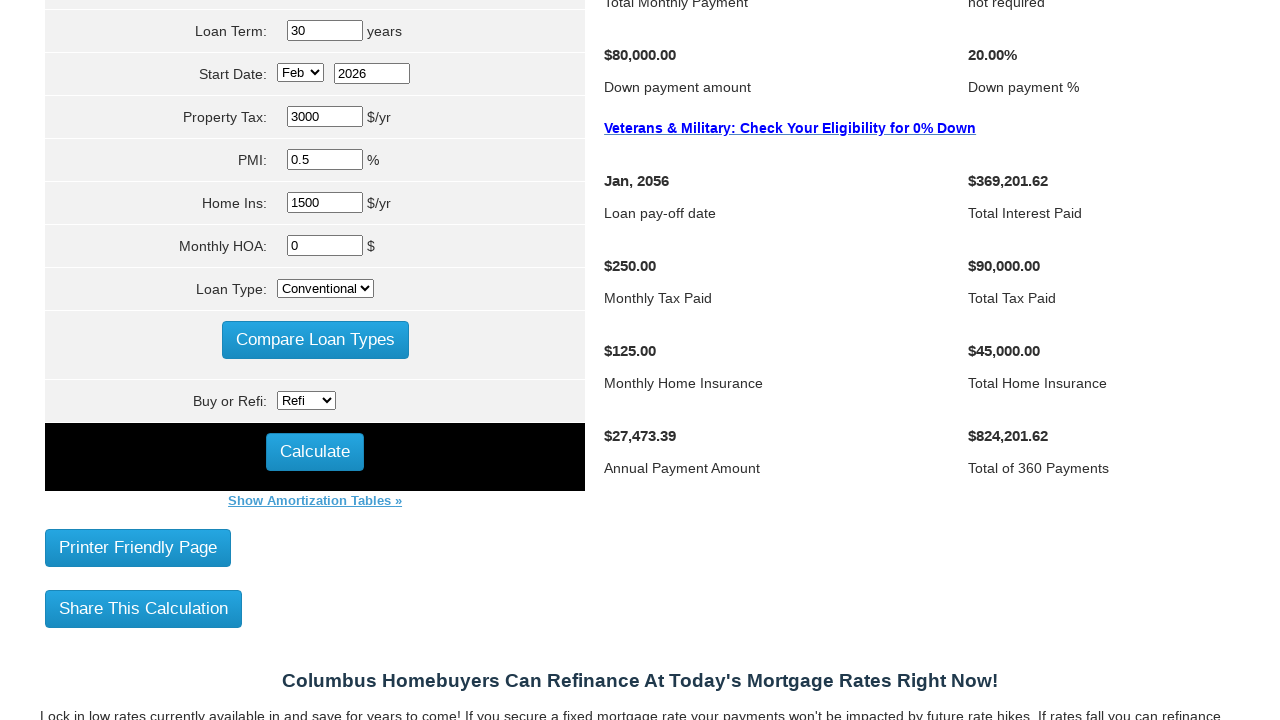

Located share button element
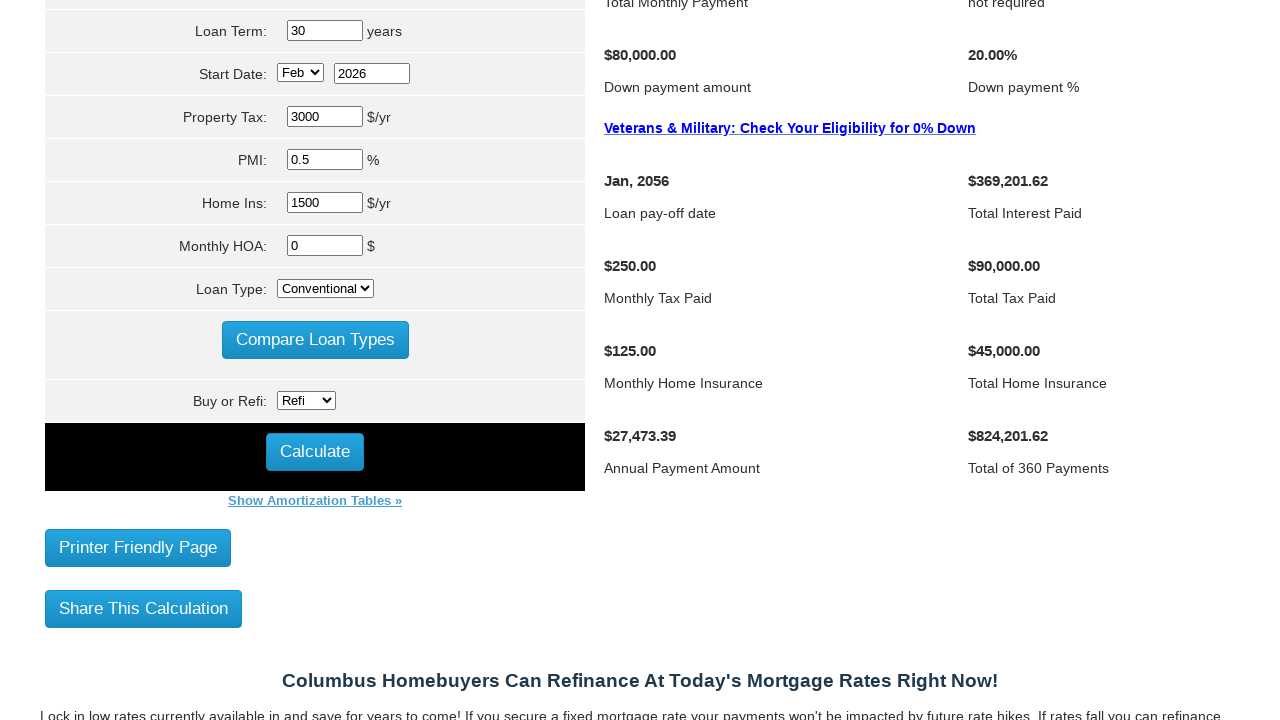

Scrolled share button into view
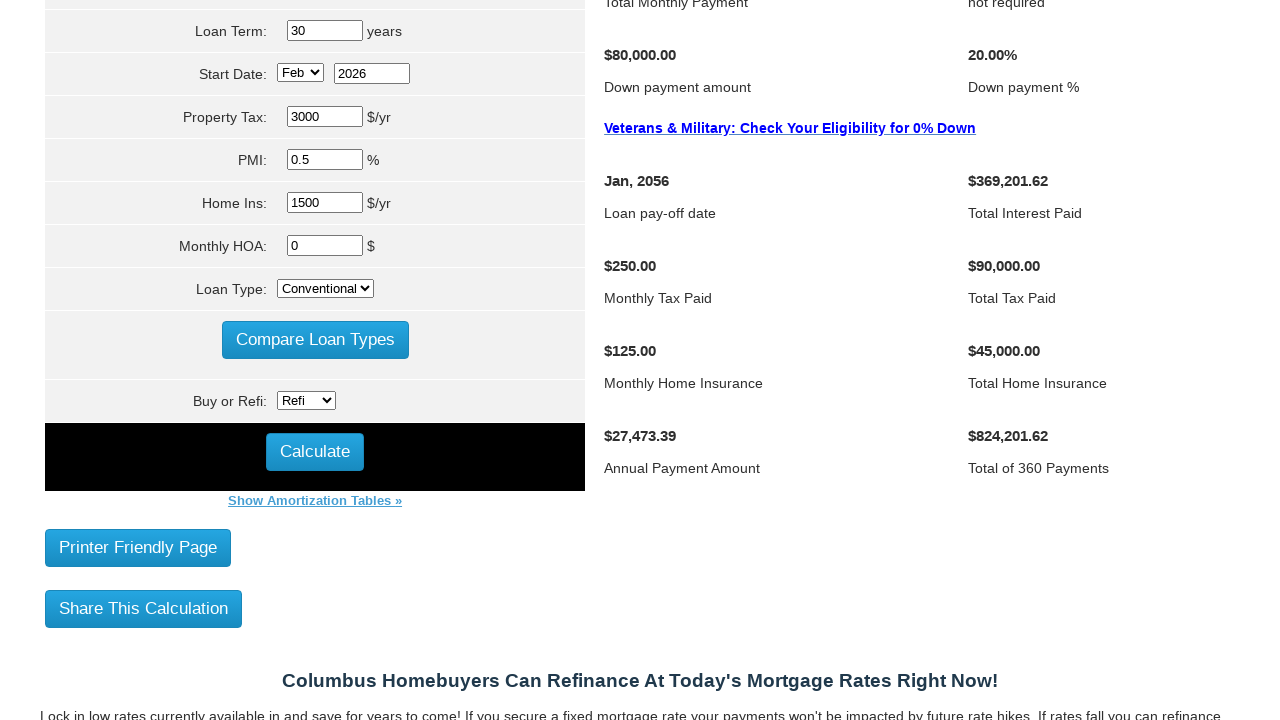

Clicked share button at (144, 608) on xpath=//*[@id='share_button']
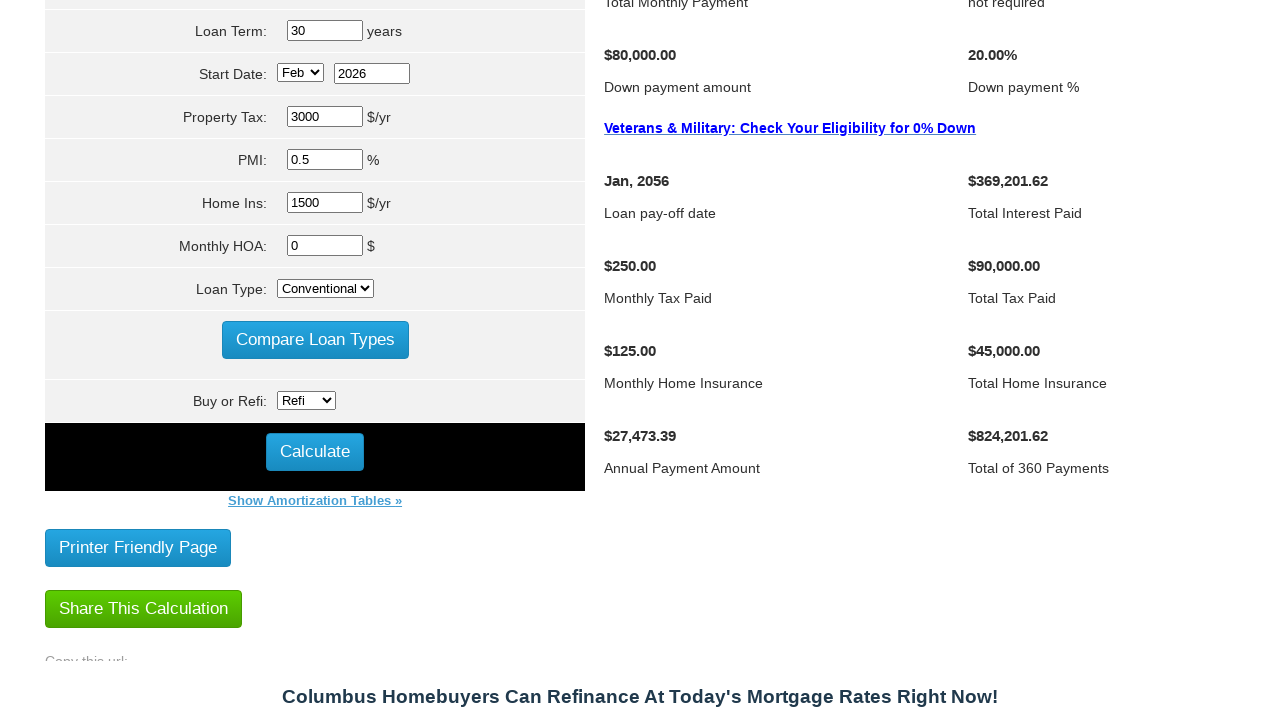

Scrolled up 400 pixels
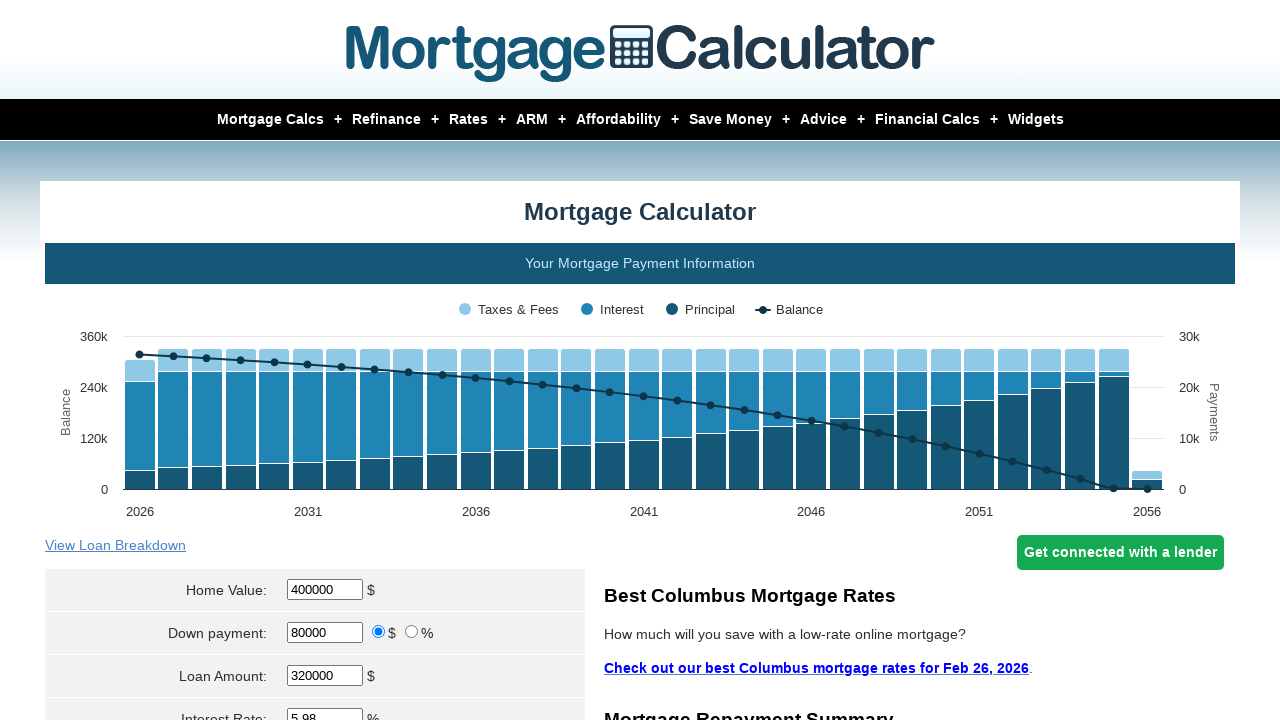

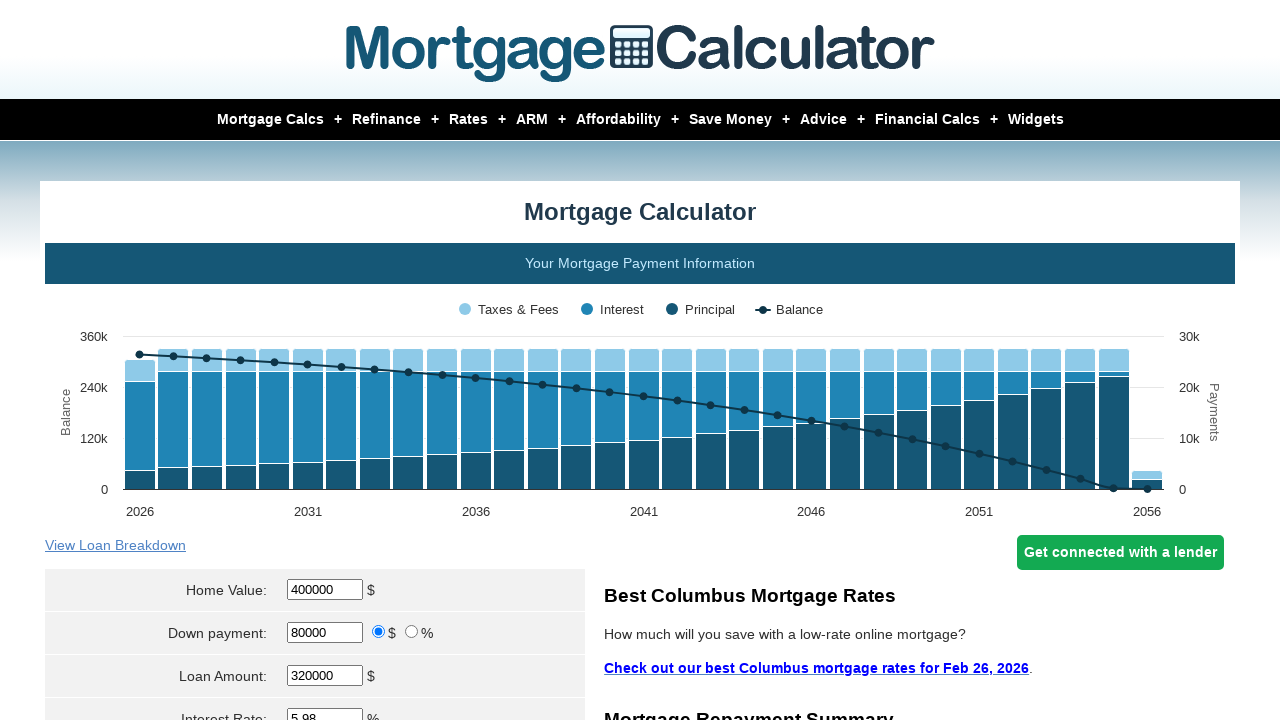